Tests the SpiceJet flight booking form by clicking on the origin/from field and entering an airport code using Actions class

Starting URL: https://www.spicejet.com/

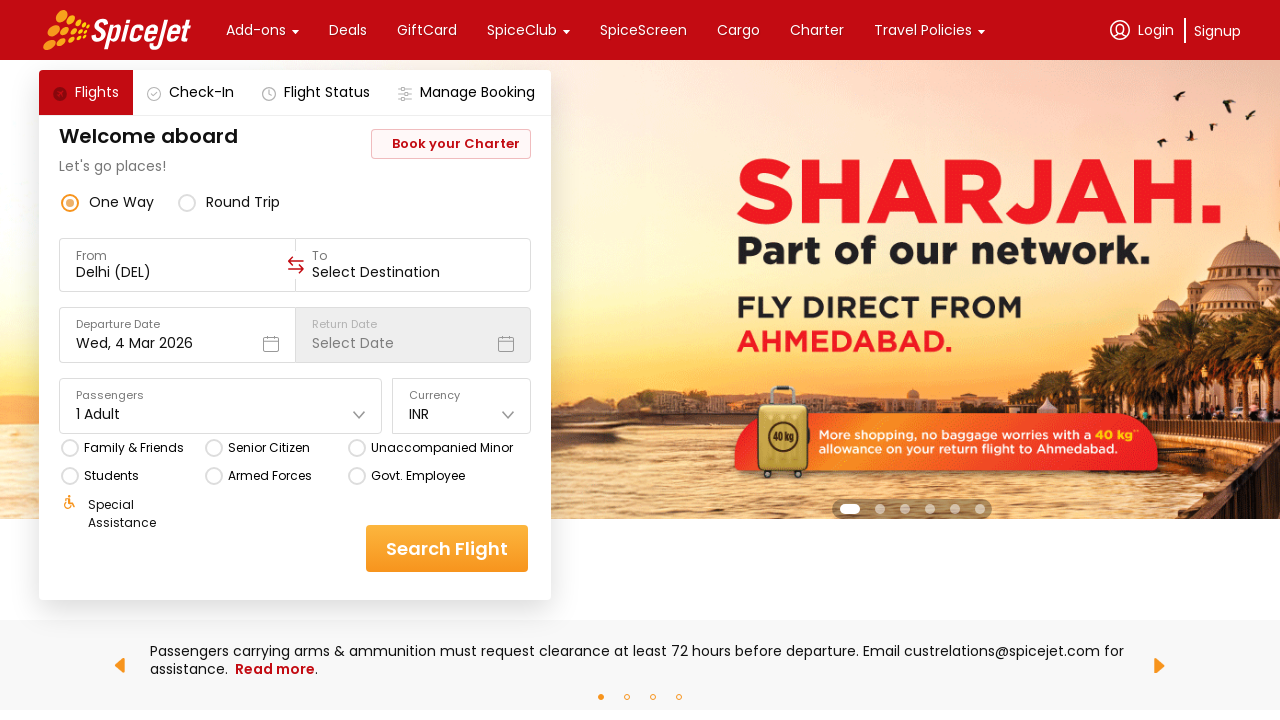

Located the origin/from airport input field
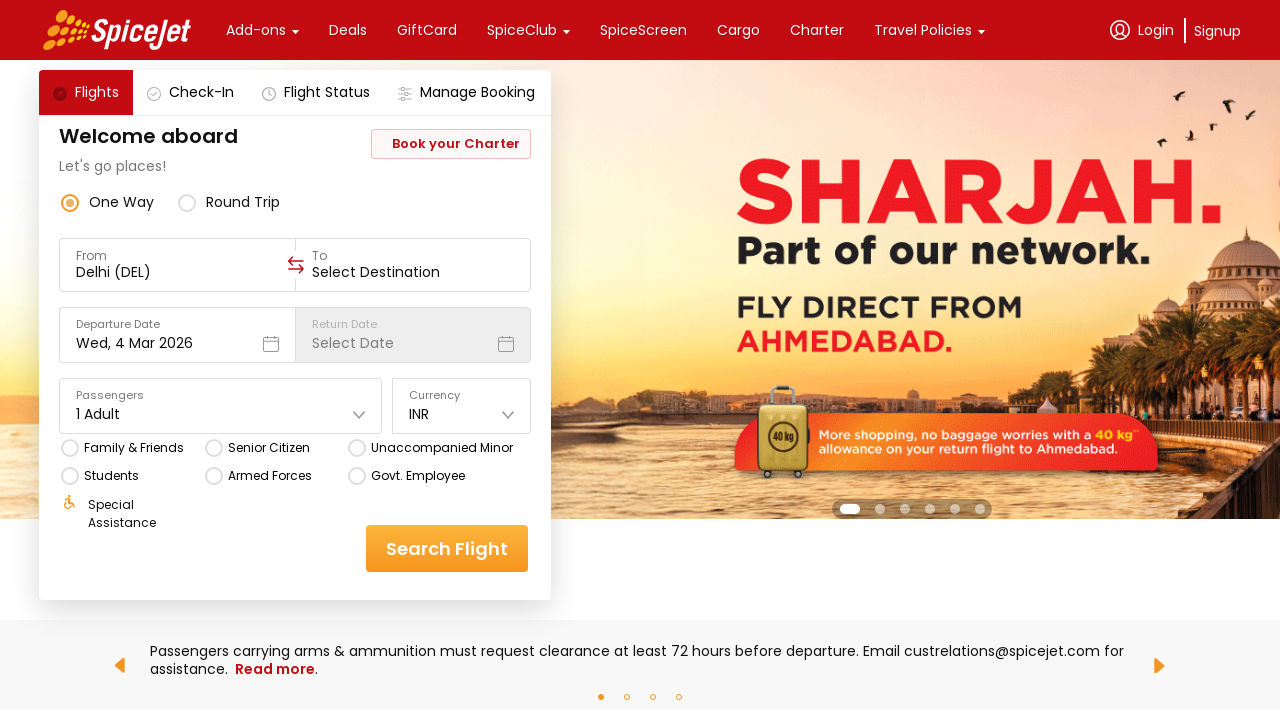

Clicked on the origin airport field to focus it at (178, 272) on xpath=//div[@data-testid="to-testID-origin"]/div/div/input
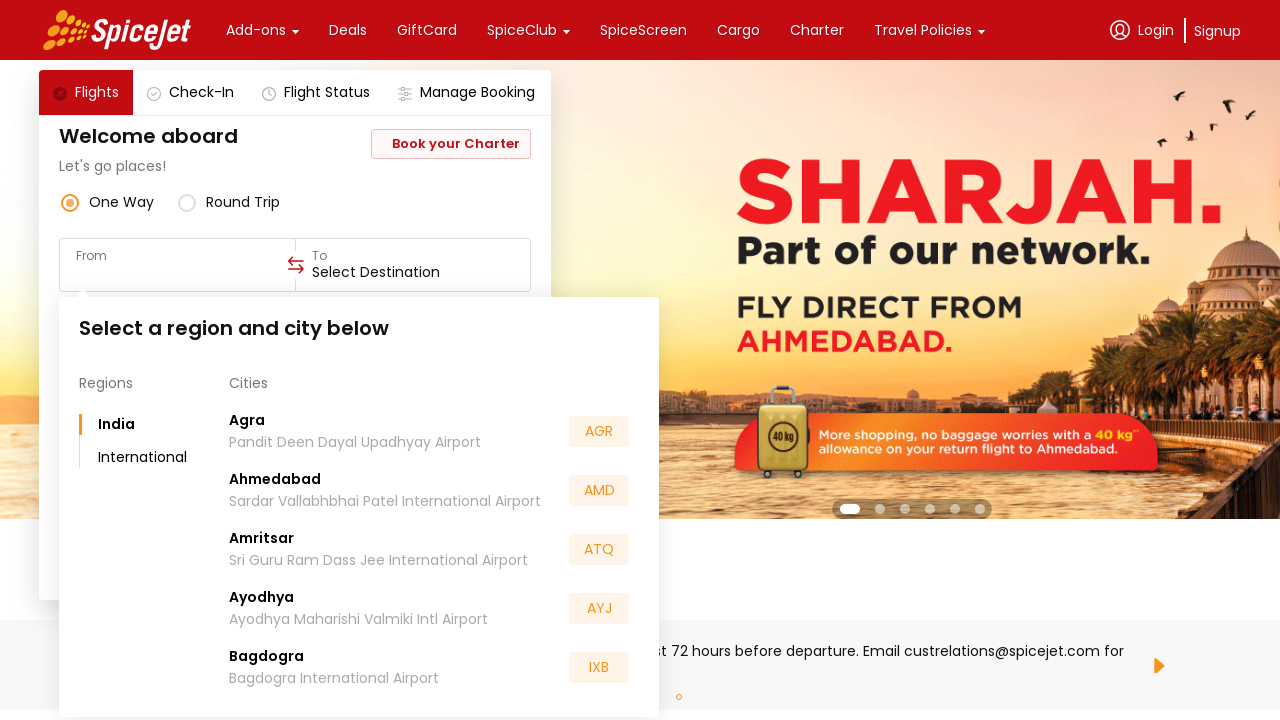

Entered airport code 'BLR' into the origin field on xpath=//div[@data-testid="to-testID-origin"]/div/div/input
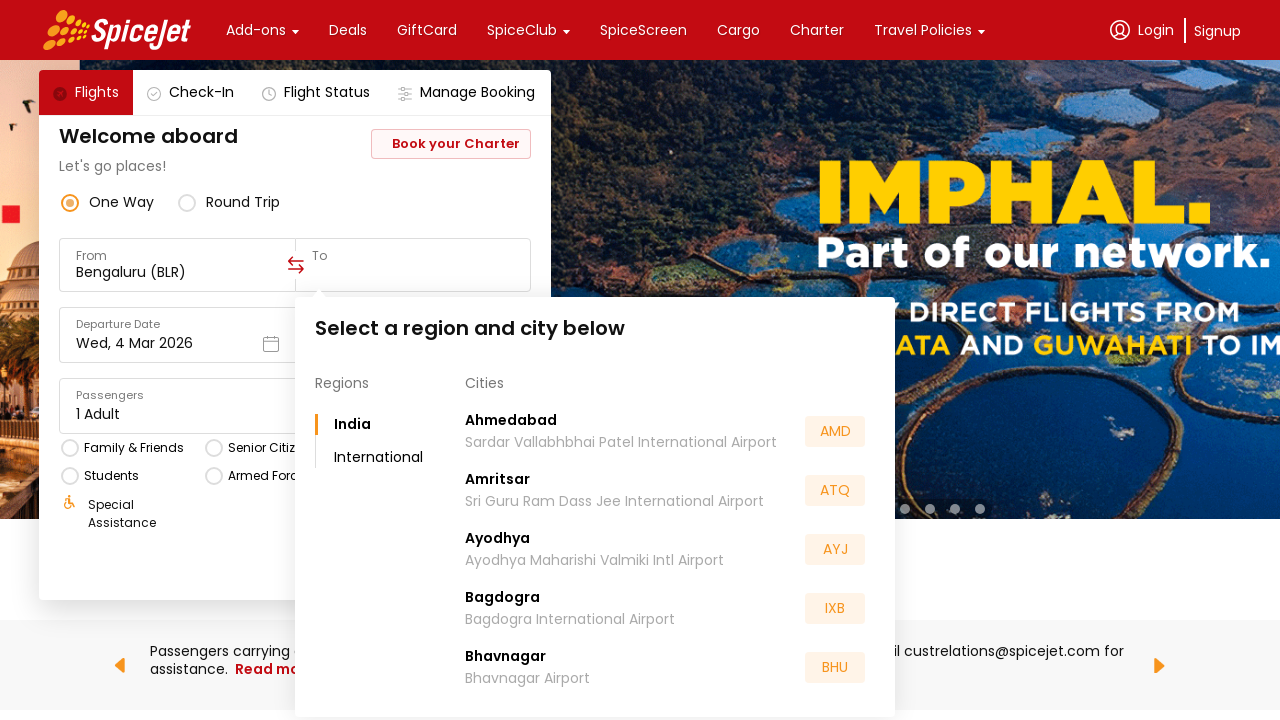

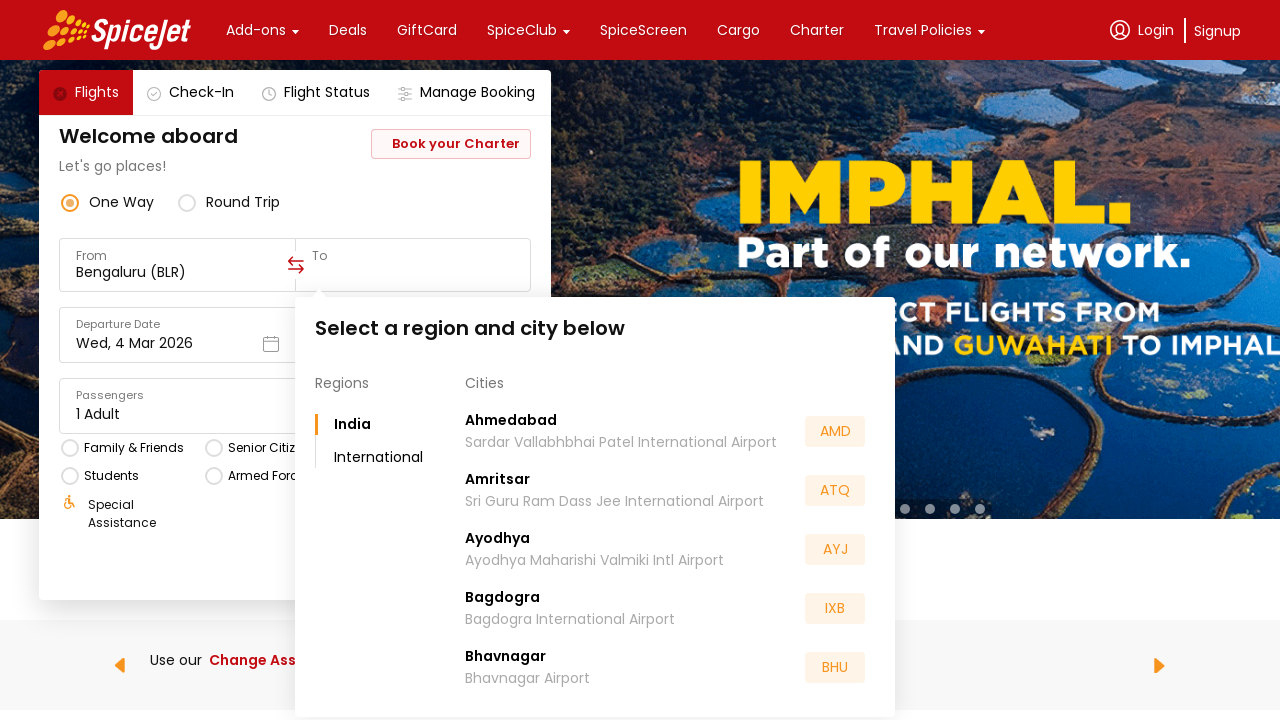